Tests passenger selection dropdown functionality by incrementing adult, child, and infant counts using various loop types

Starting URL: https://rahulshettyacademy.com/dropdownsPractise/

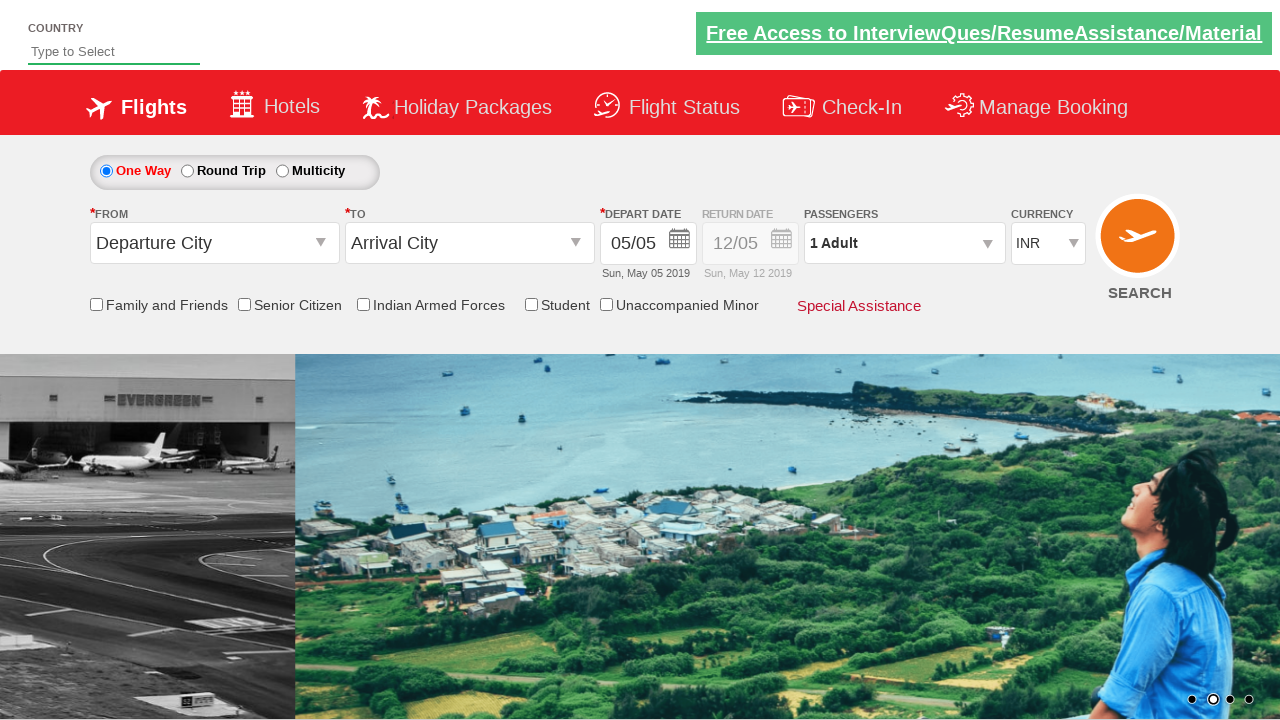

Clicked on passenger info dropdown to open it at (904, 243) on #divpaxinfo
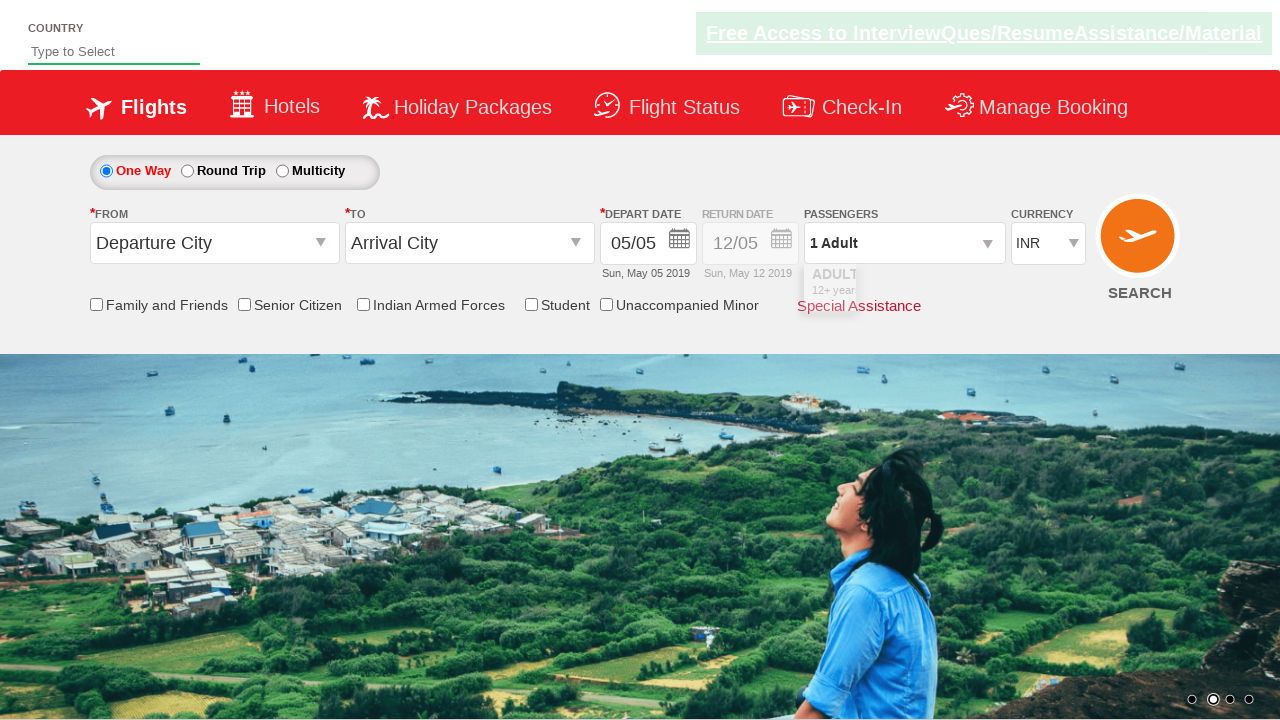

Incremented adult count (iteration 1) at (982, 288) on #hrefIncAdt
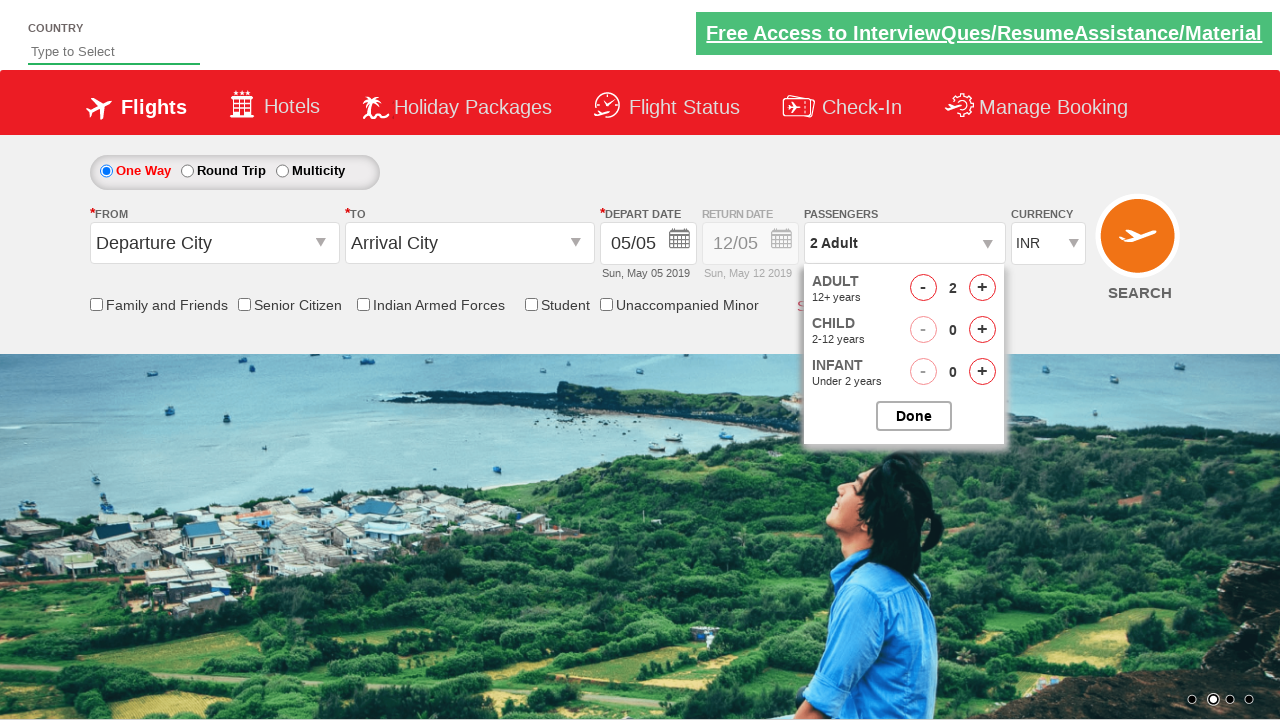

Incremented adult count (iteration 2) at (982, 288) on #hrefIncAdt
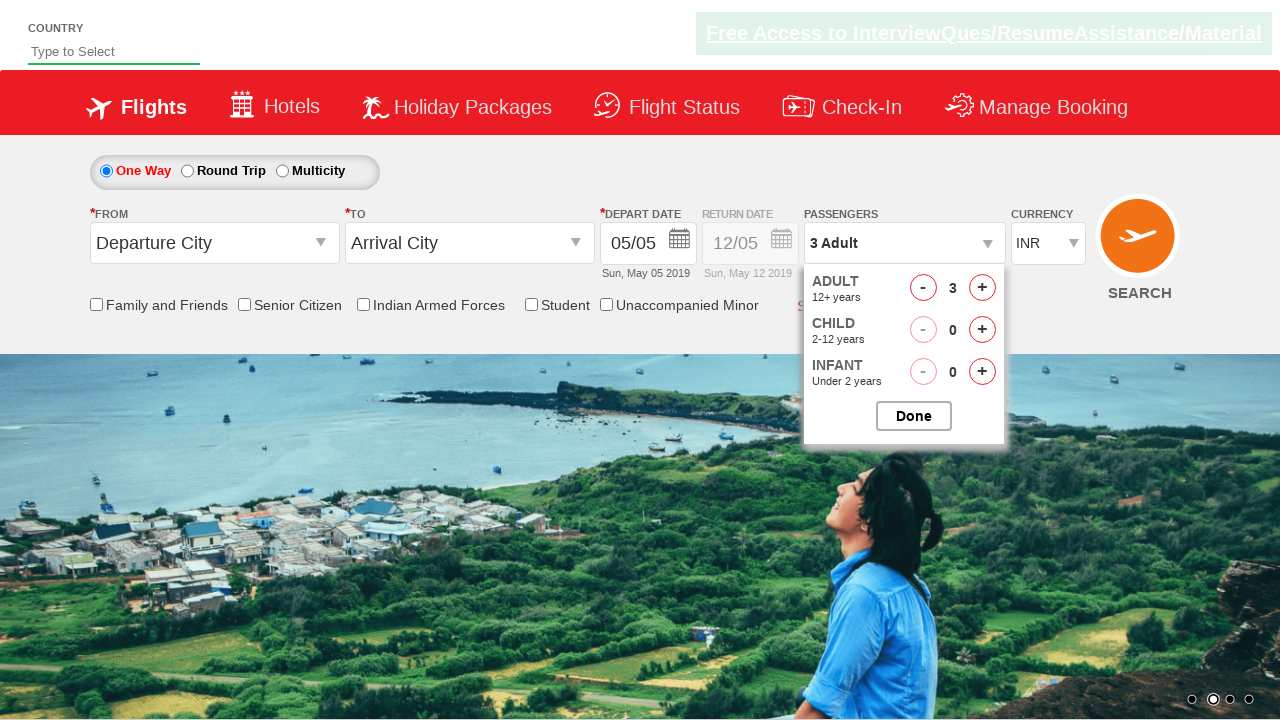

Incremented adult count (iteration 3) at (982, 288) on #hrefIncAdt
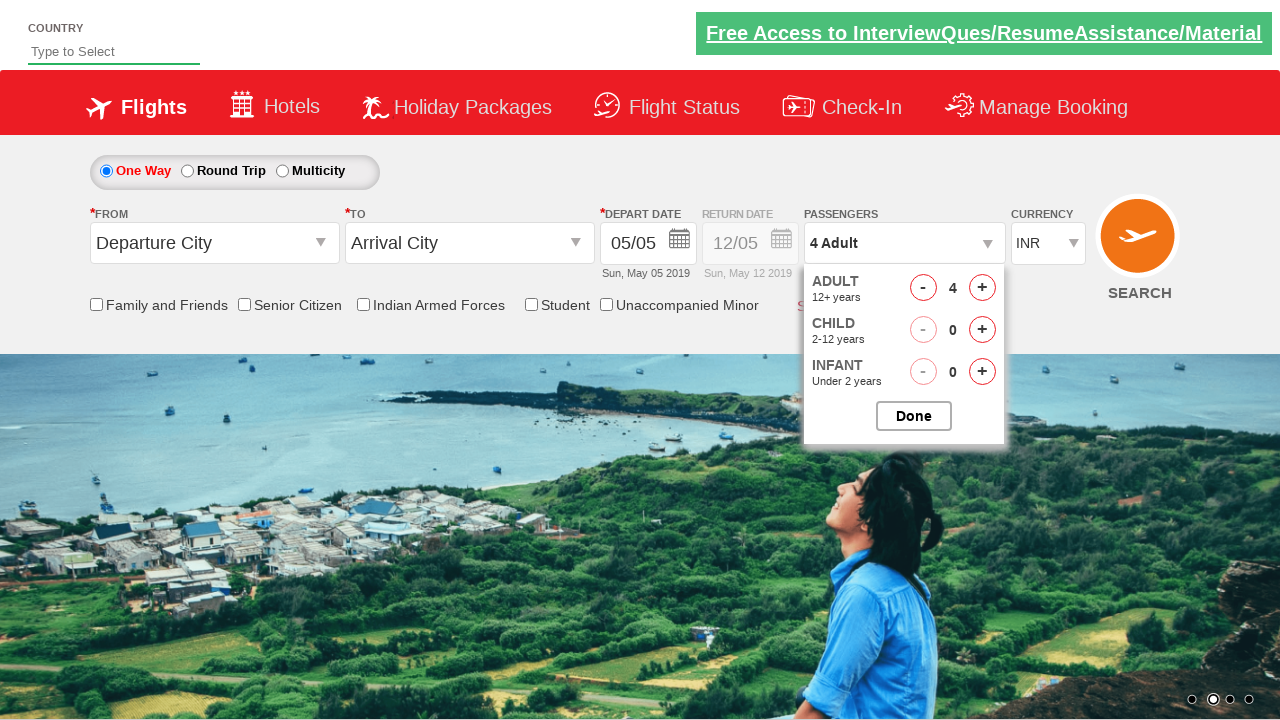

Incremented adult count (iteration 4) at (982, 288) on #hrefIncAdt
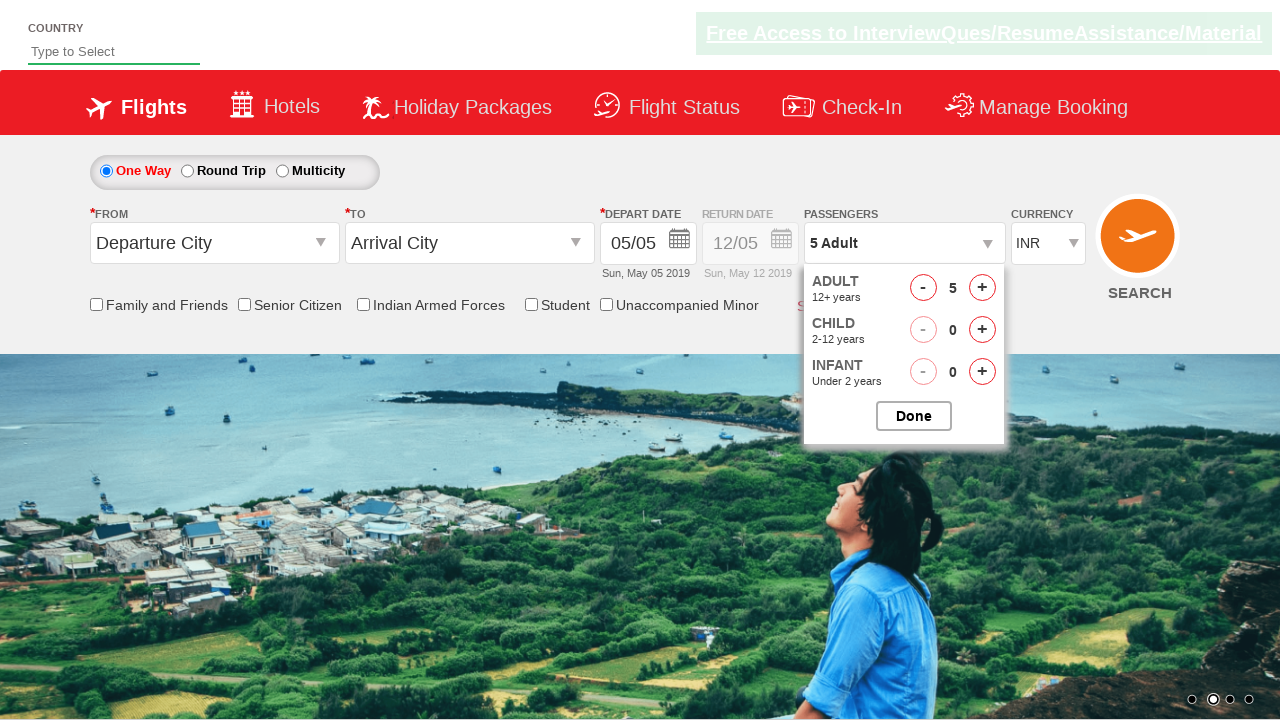

Incremented child count (iteration 1) at (982, 330) on #hrefIncChd
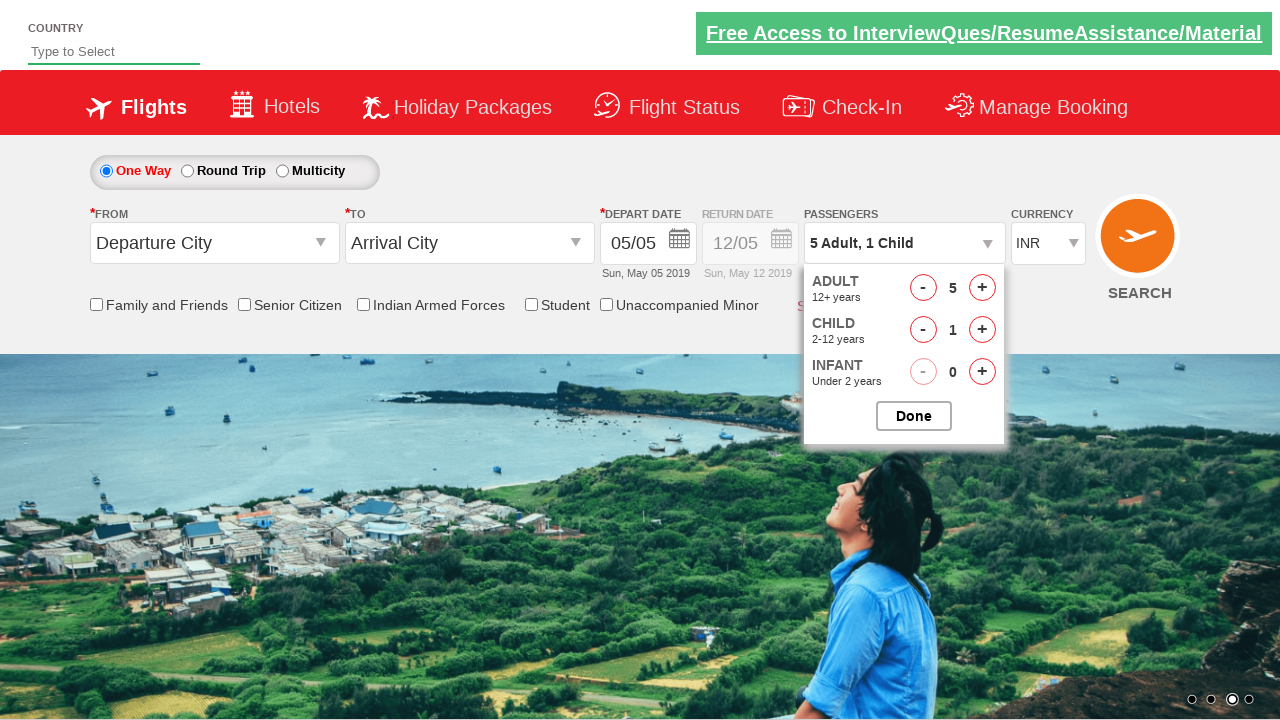

Incremented child count (iteration 2) at (982, 330) on #hrefIncChd
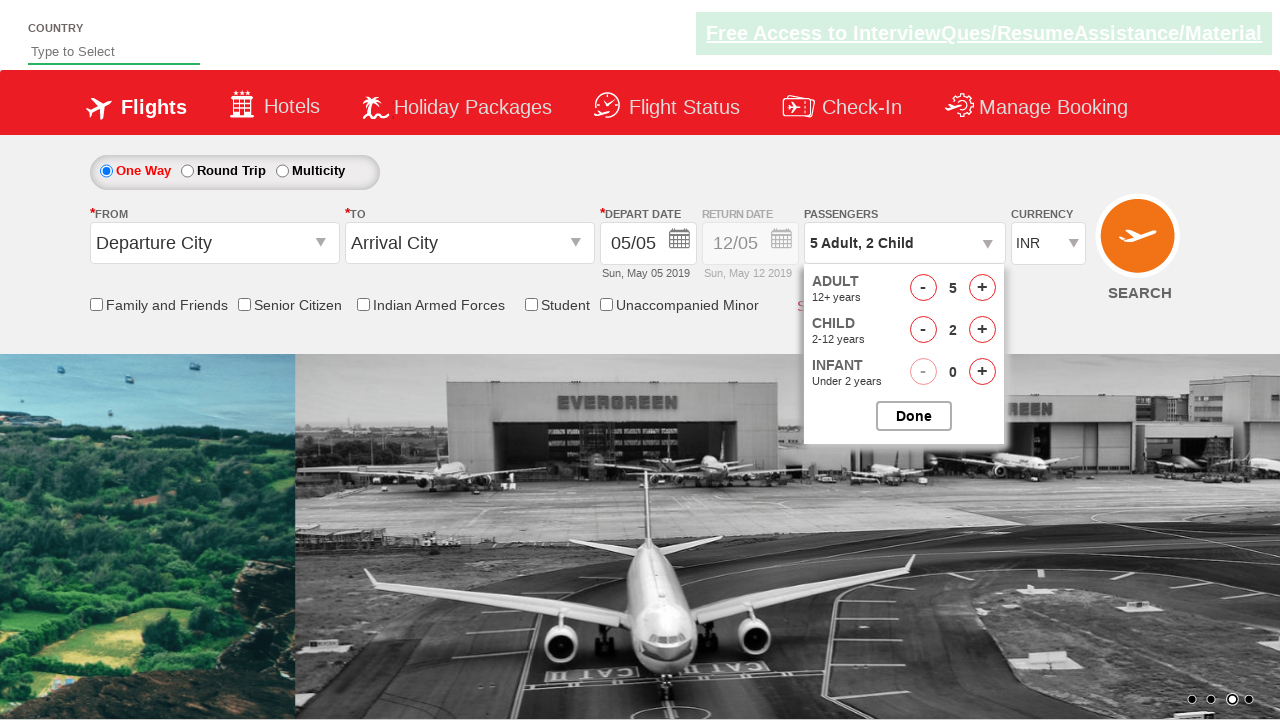

Incremented infant count at (982, 372) on #hrefIncInf
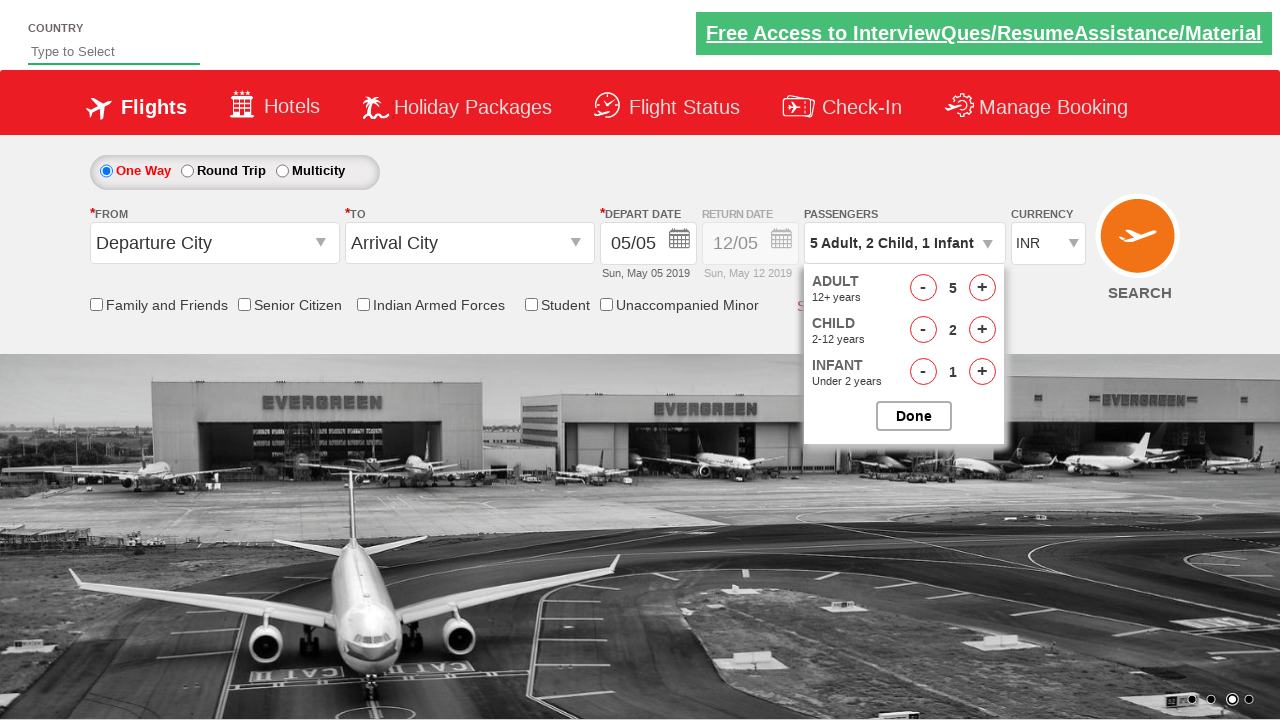

Clicked Done button to close the dropdown at (914, 416) on input[value='Done']
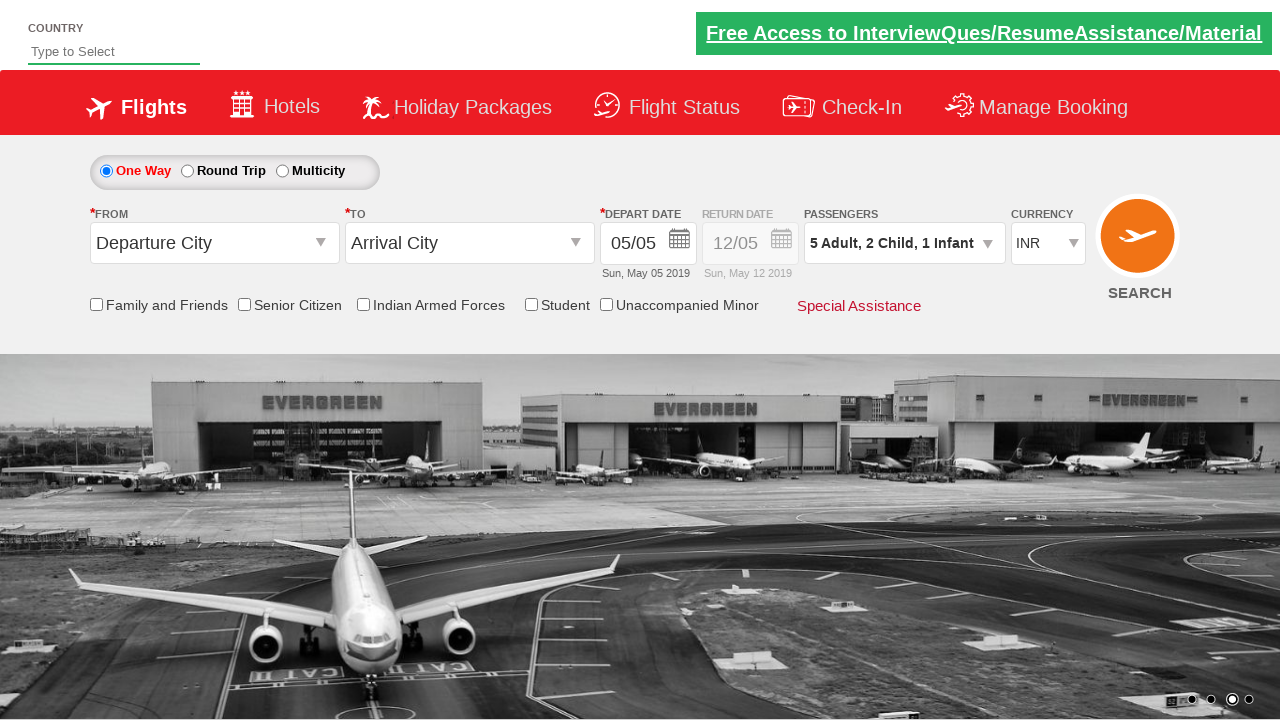

Verified passenger info dropdown is visible
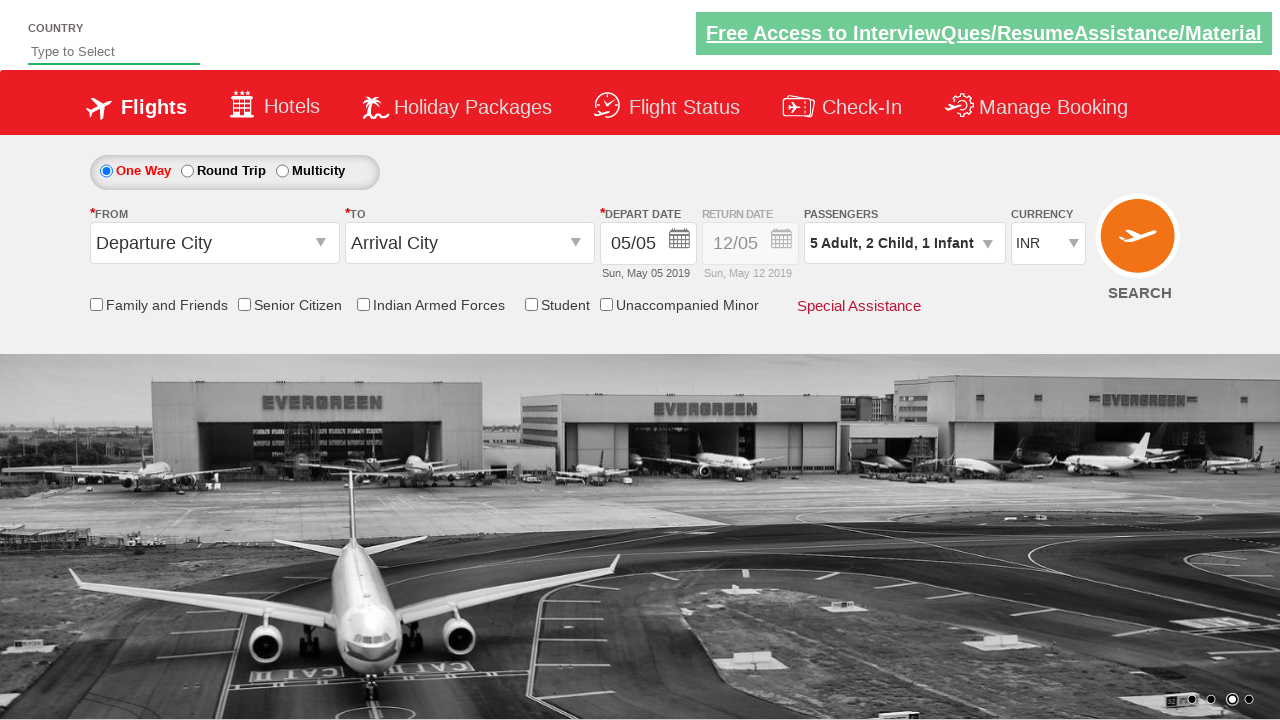

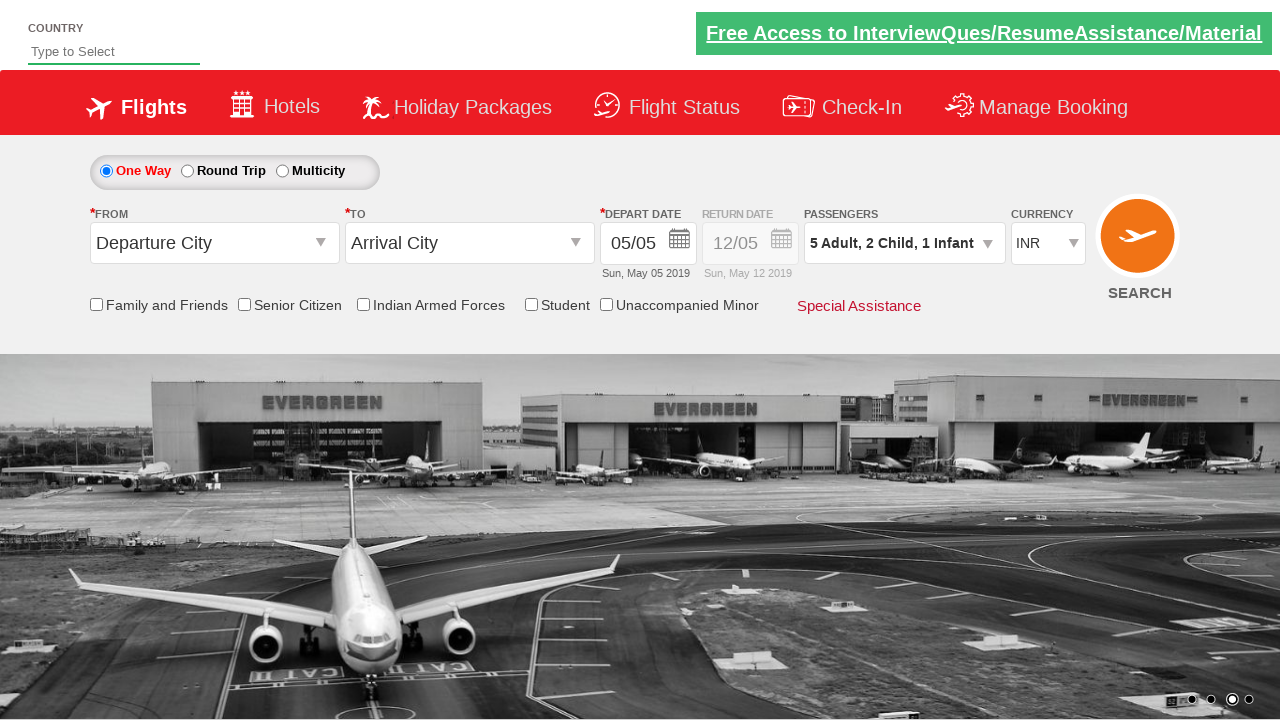